Tests radio button interactions including selecting options and checking selection state

Starting URL: https://www.leafground.com/radio.xhtml

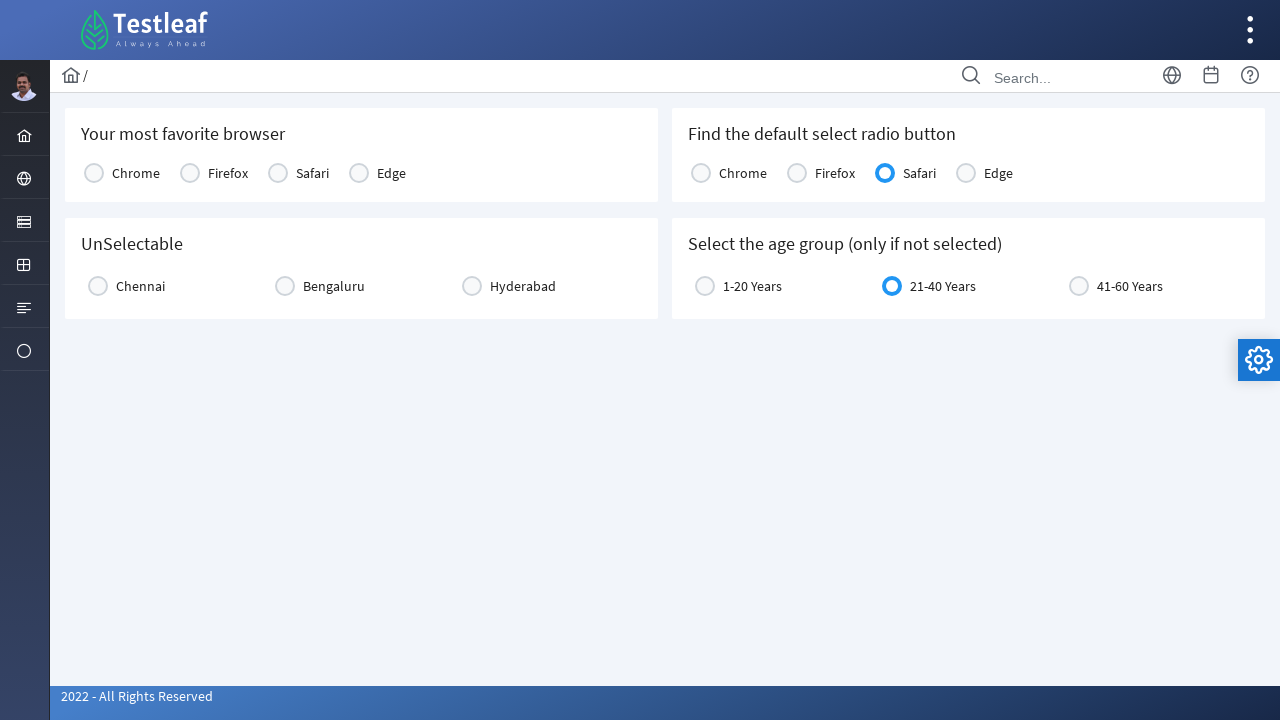

Clicked age group radio button at (752, 286) on xpath=//*[@id='j_idt87:age']/div/div[1]/label
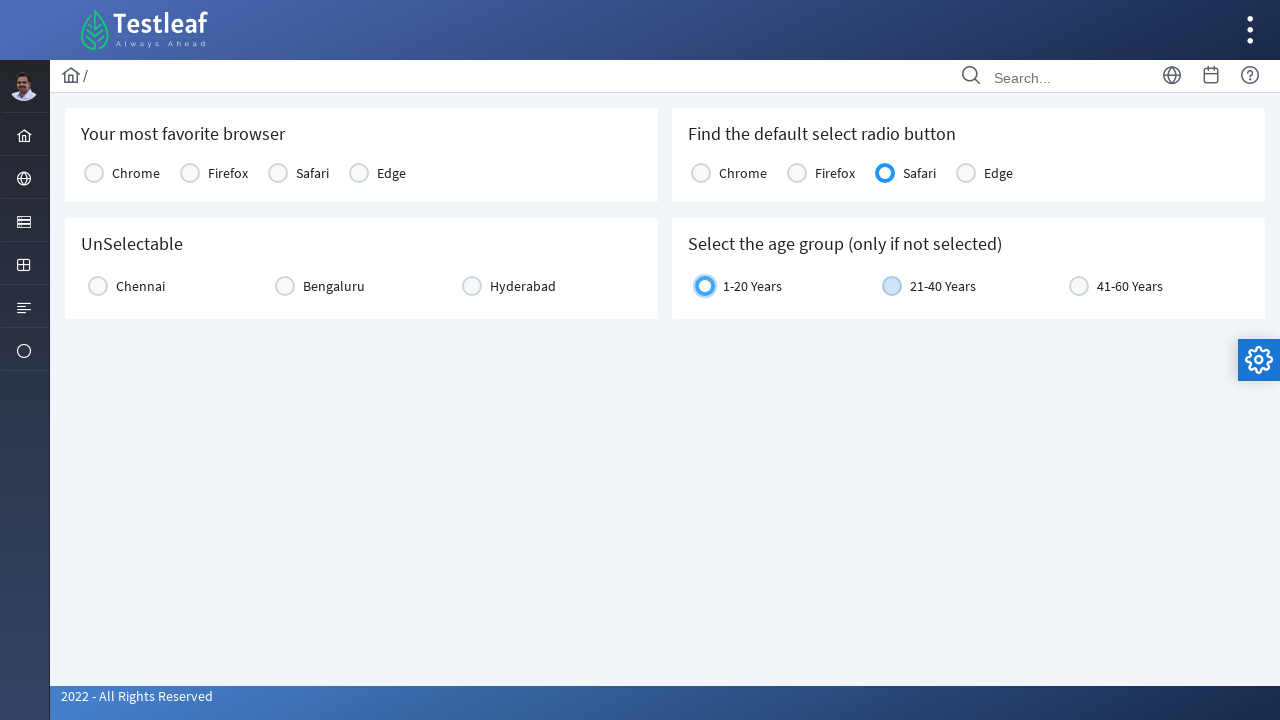

Clicked favorite console radio button at (136, 173) on xpath=//*[@id='j_idt87:console1']/tbody/tr/td[1]/label
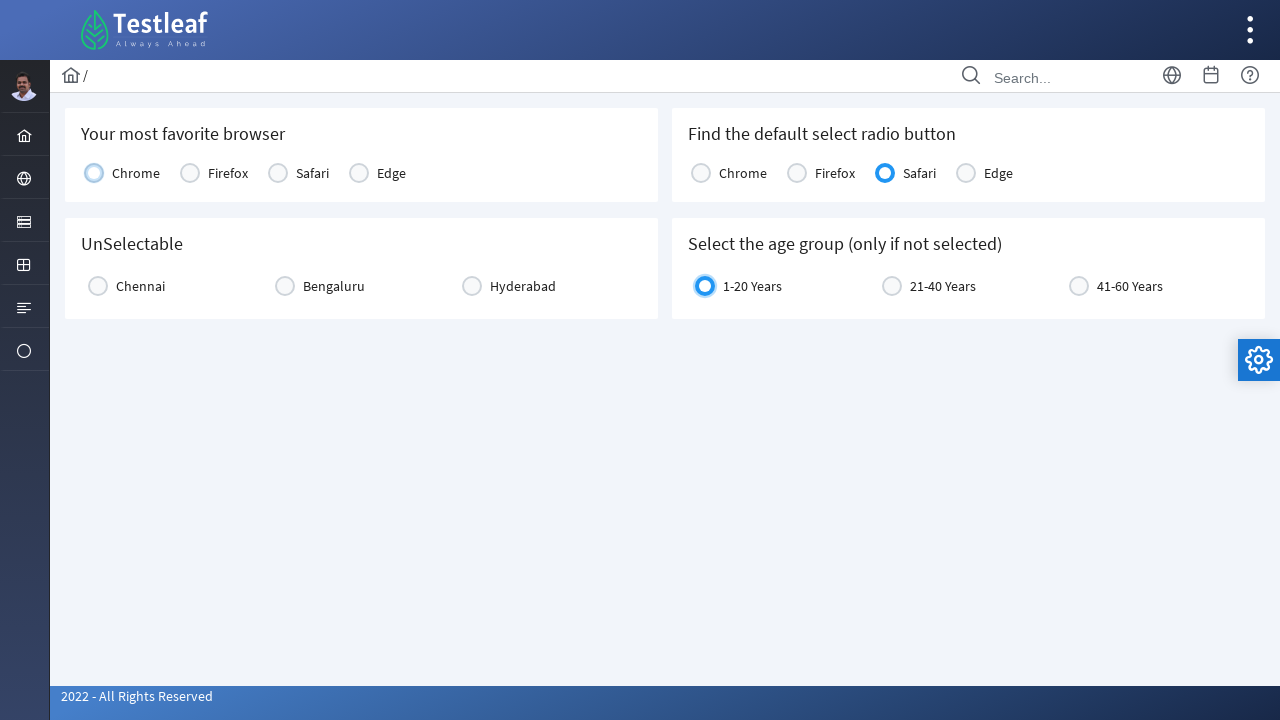

Located unselectable radio button element
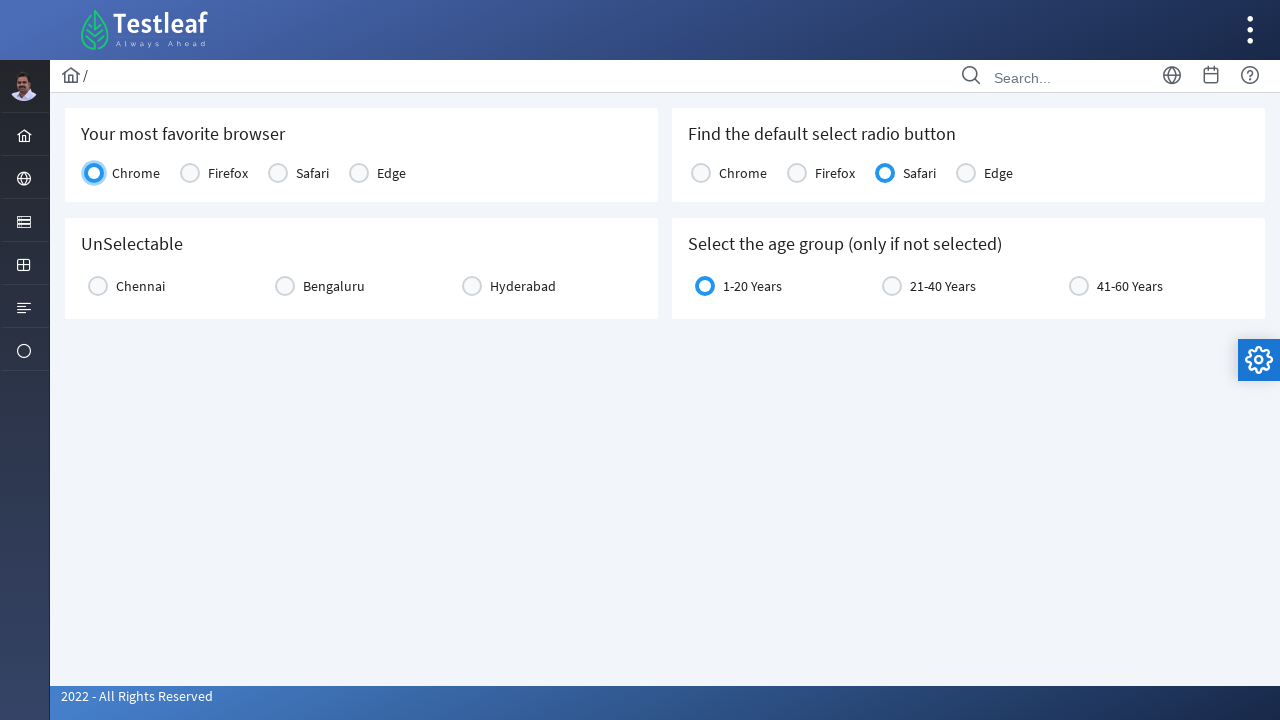

Checked unselectable radio button state
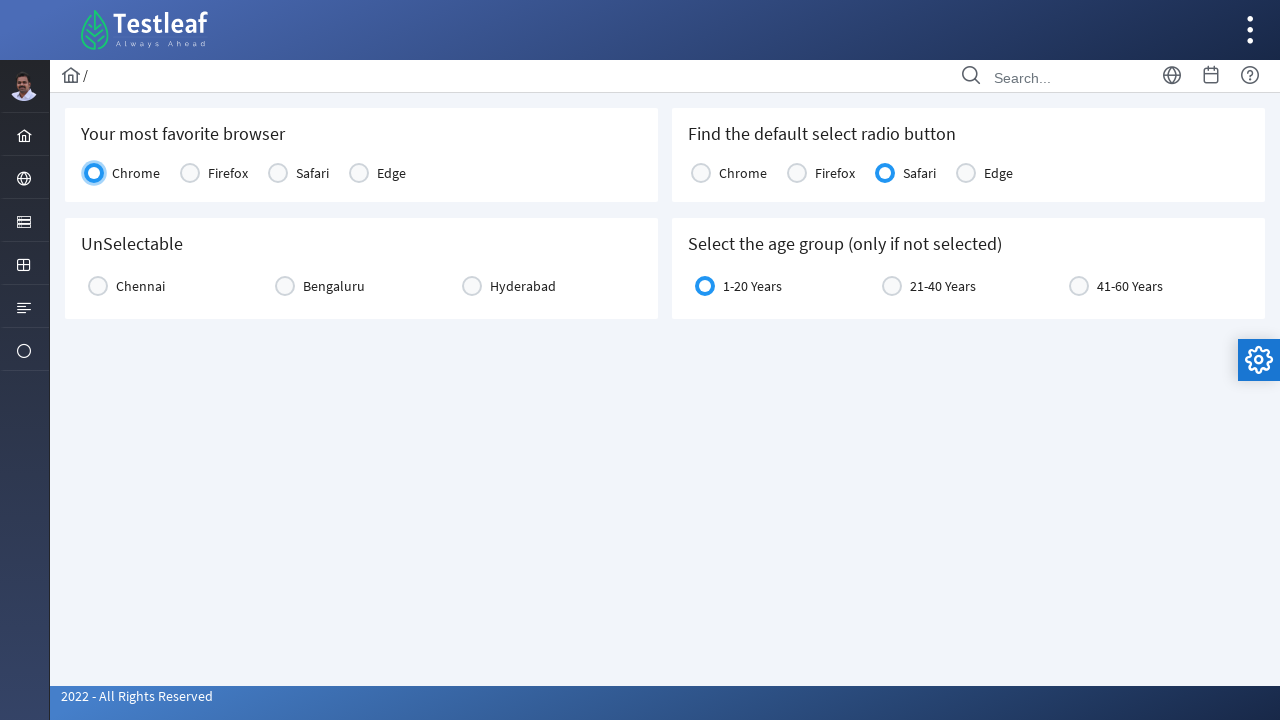

Located default selected console radio button
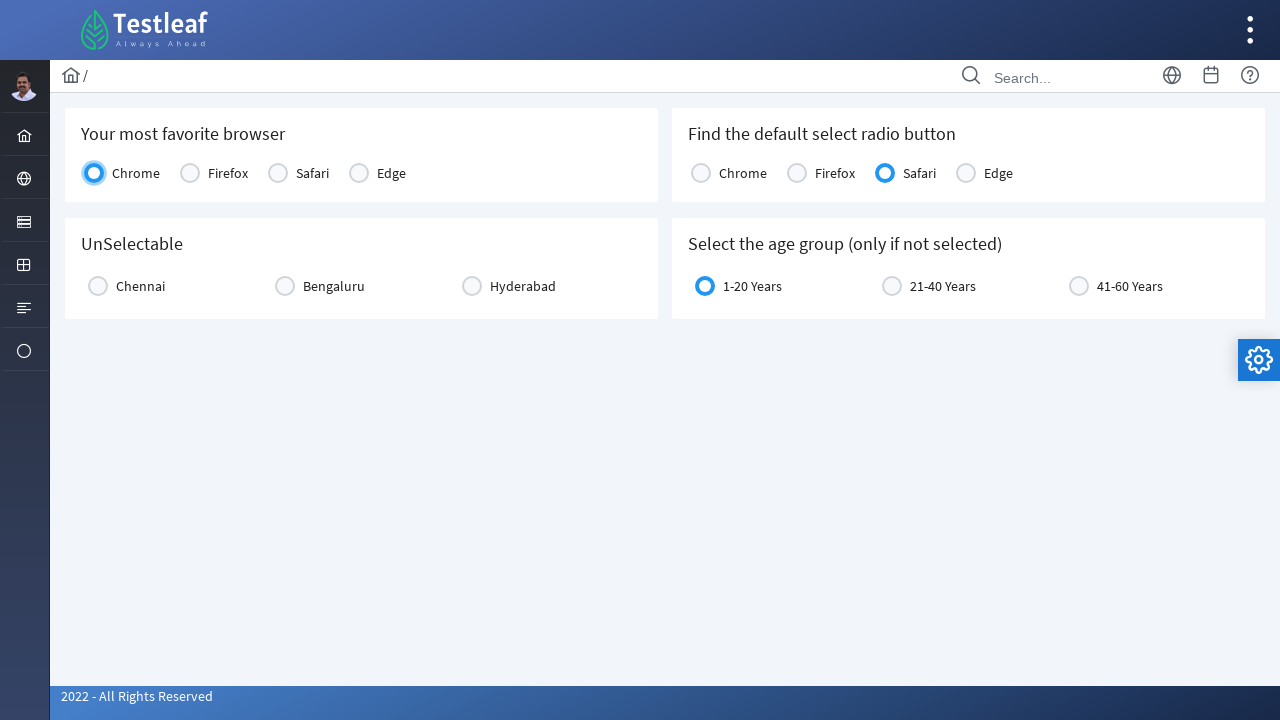

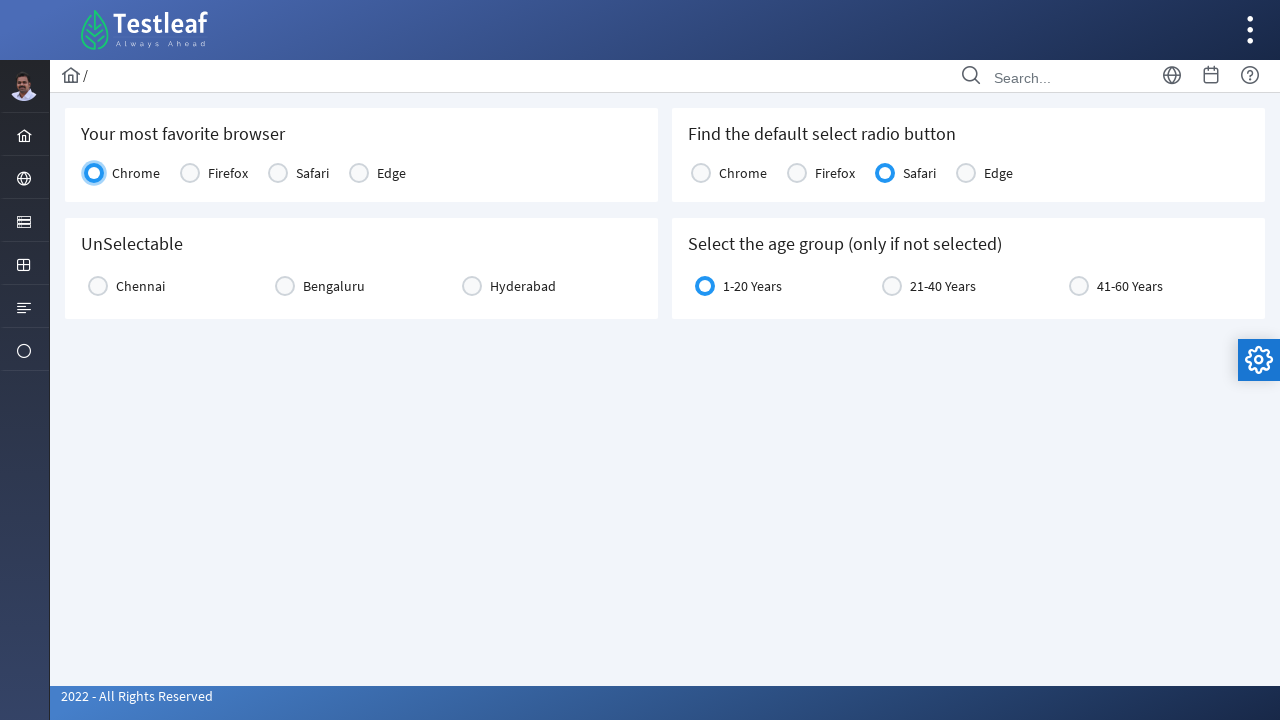